Tests alert handling and form submission with mathematical calculation, including accepting a confirm dialog and solving a math captcha

Starting URL: http://suninjuly.github.io/alert_accept.html

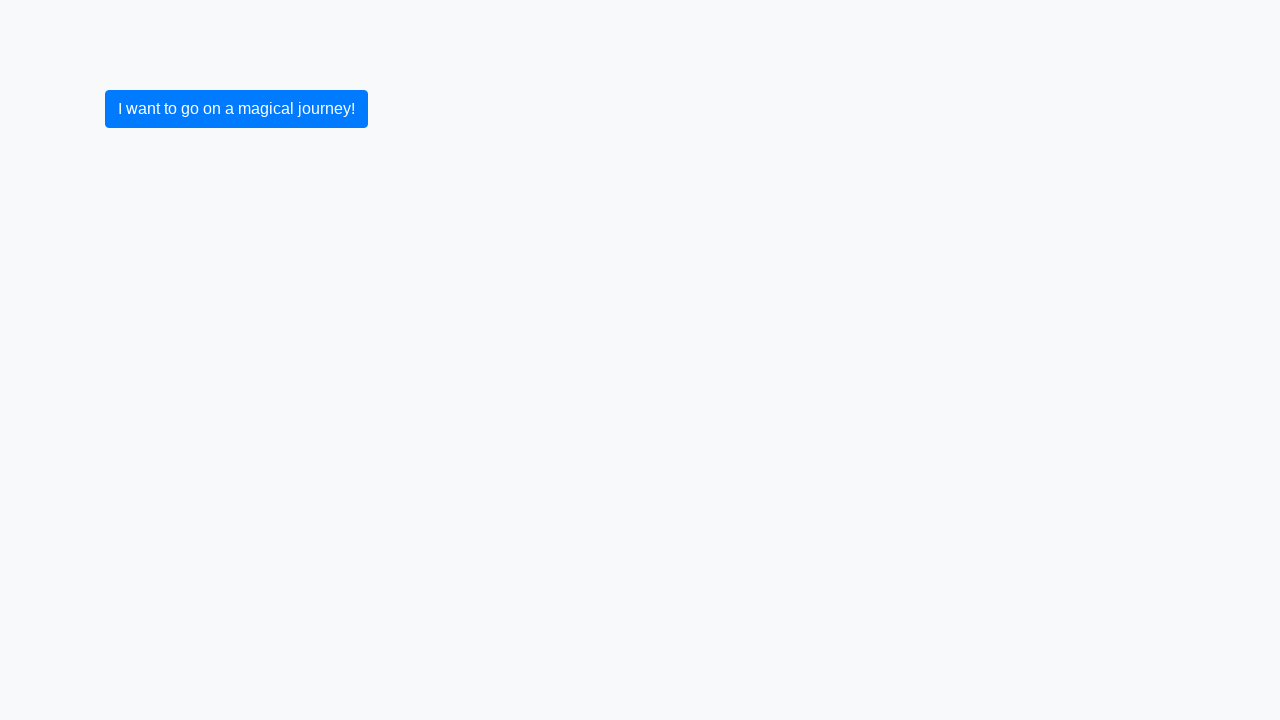

Clicked submit button to trigger confirm dialog at (236, 109) on button[type="submit"]
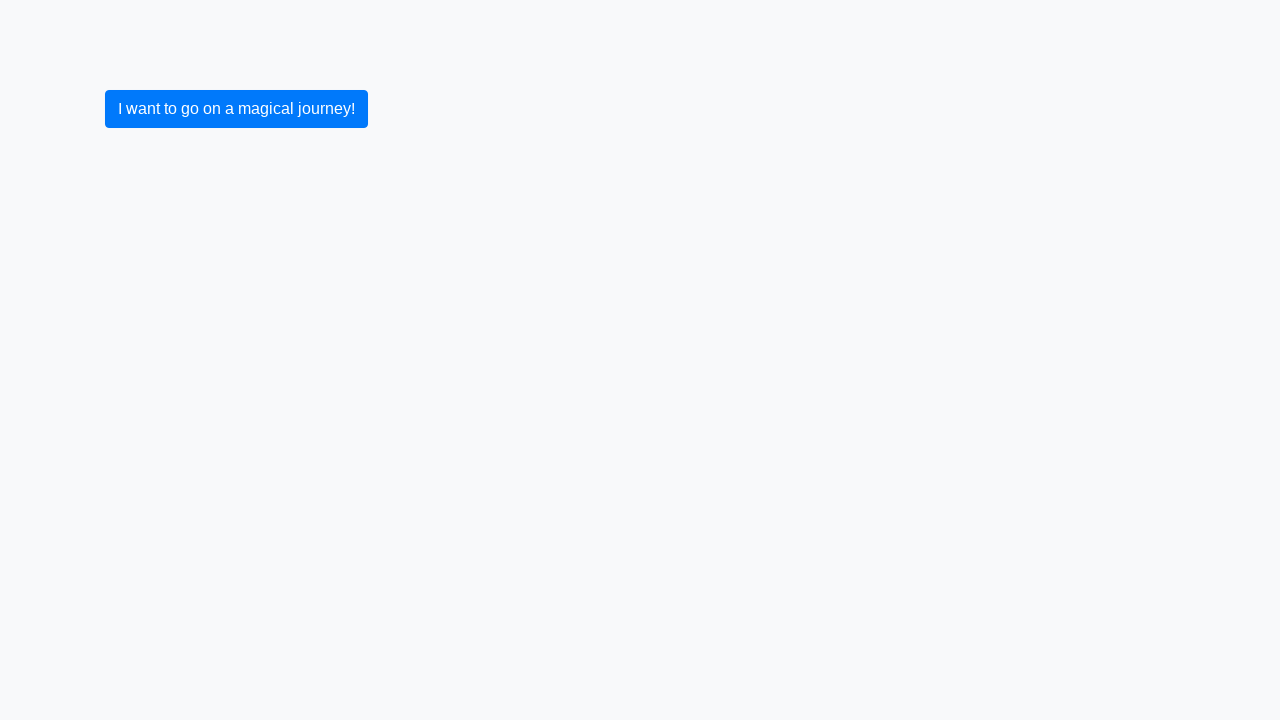

Accepted confirm dialog and clicked submit button at (236, 109) on button[type="submit"]
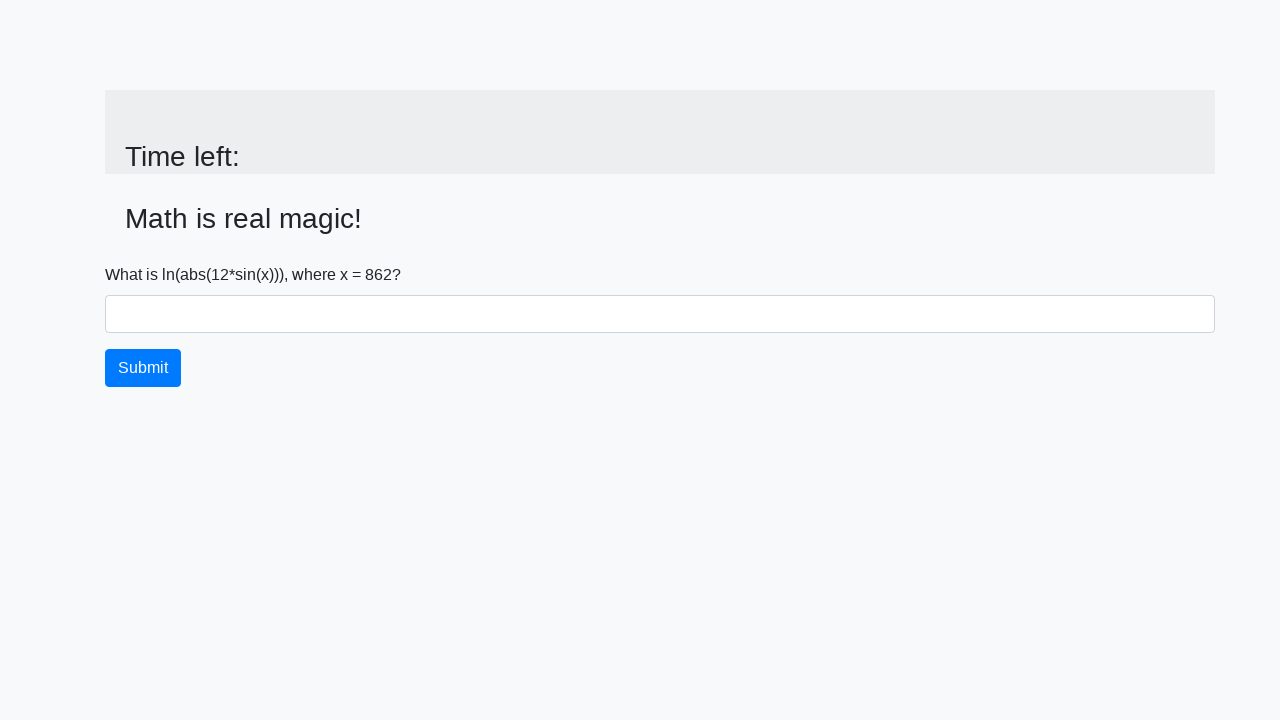

Math problem input field loaded
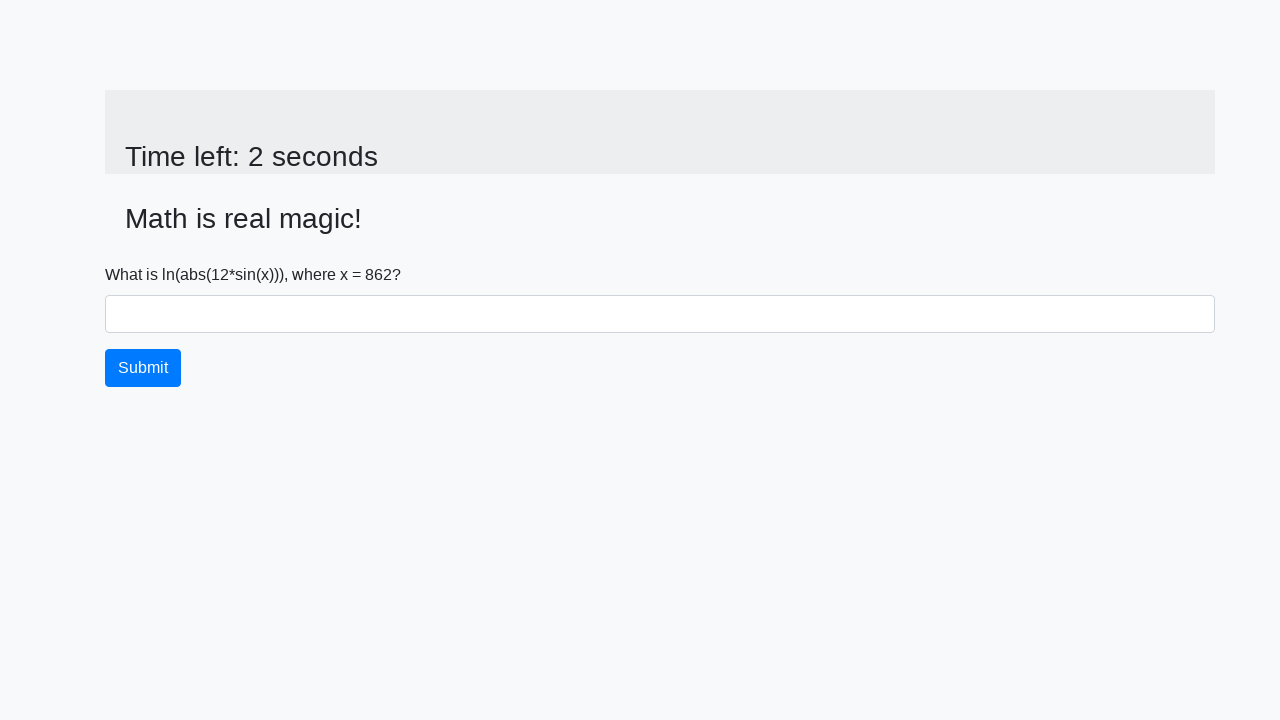

Retrieved math problem value: 862
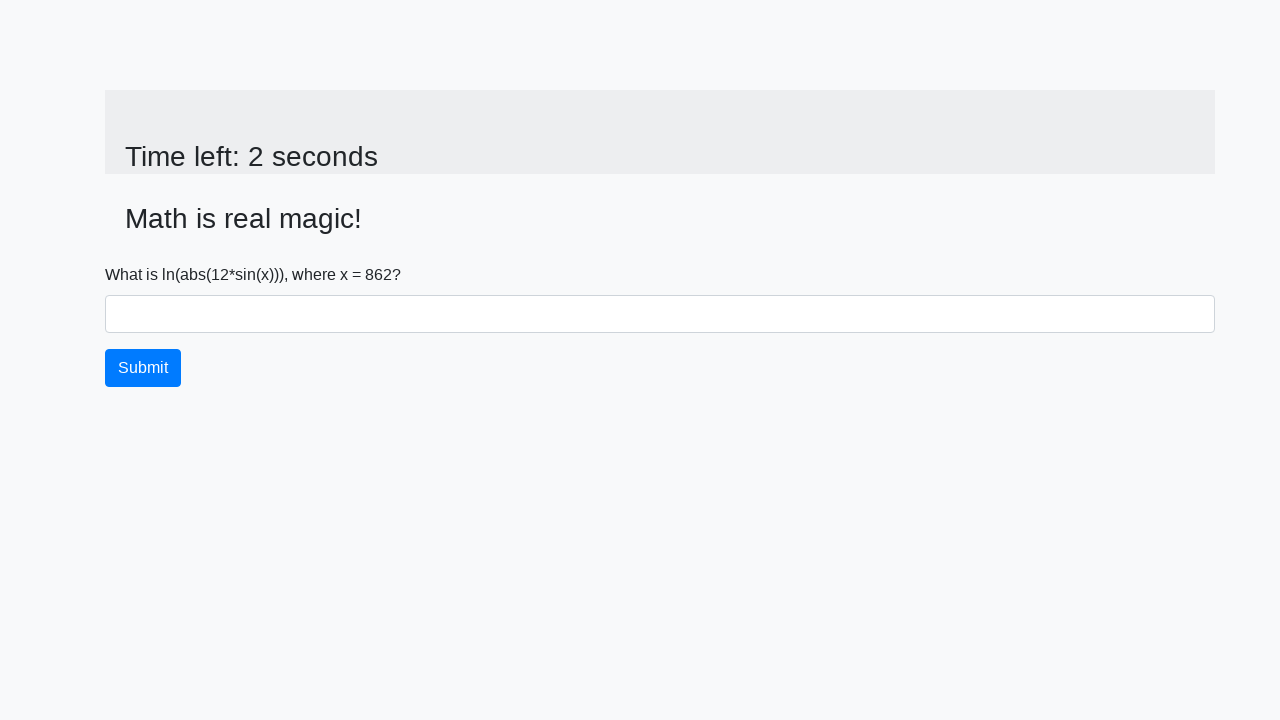

Calculated answer: 2.4159232443652243
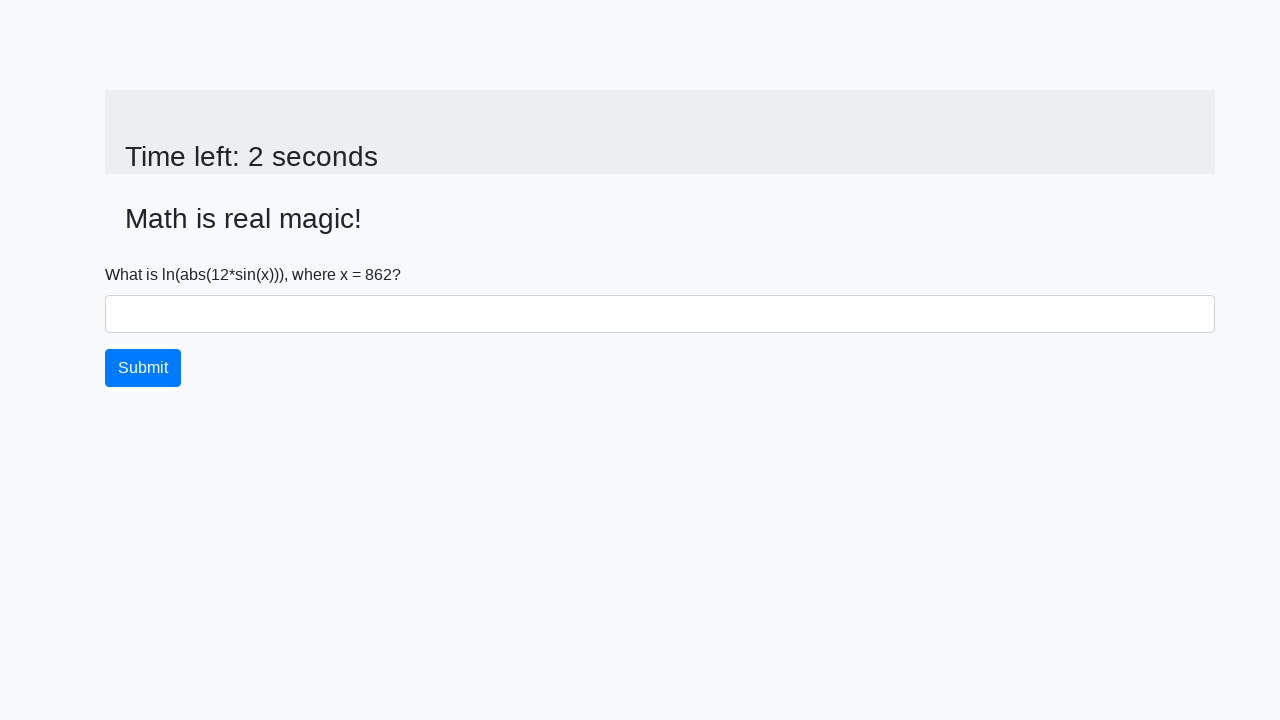

Filled answer field with calculated value: 2.4159232443652243 on #answer
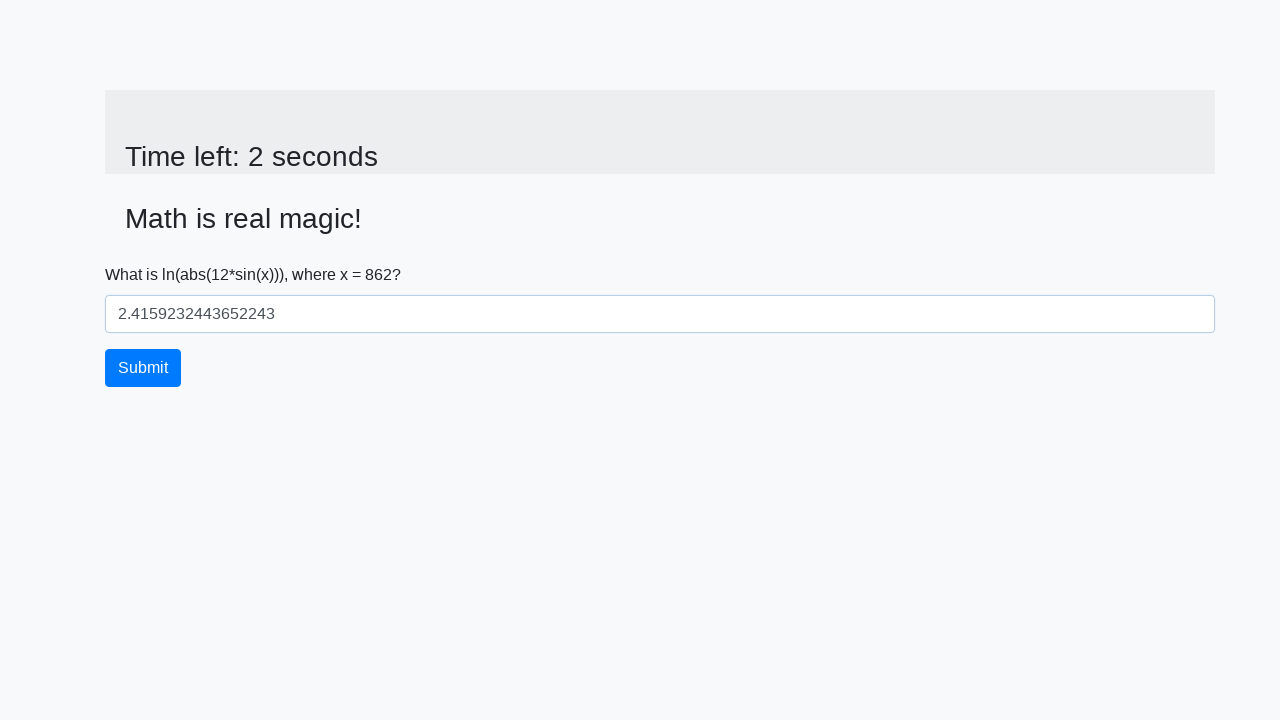

Clicked submit button to submit the answer at (143, 368) on button[type="submit"]
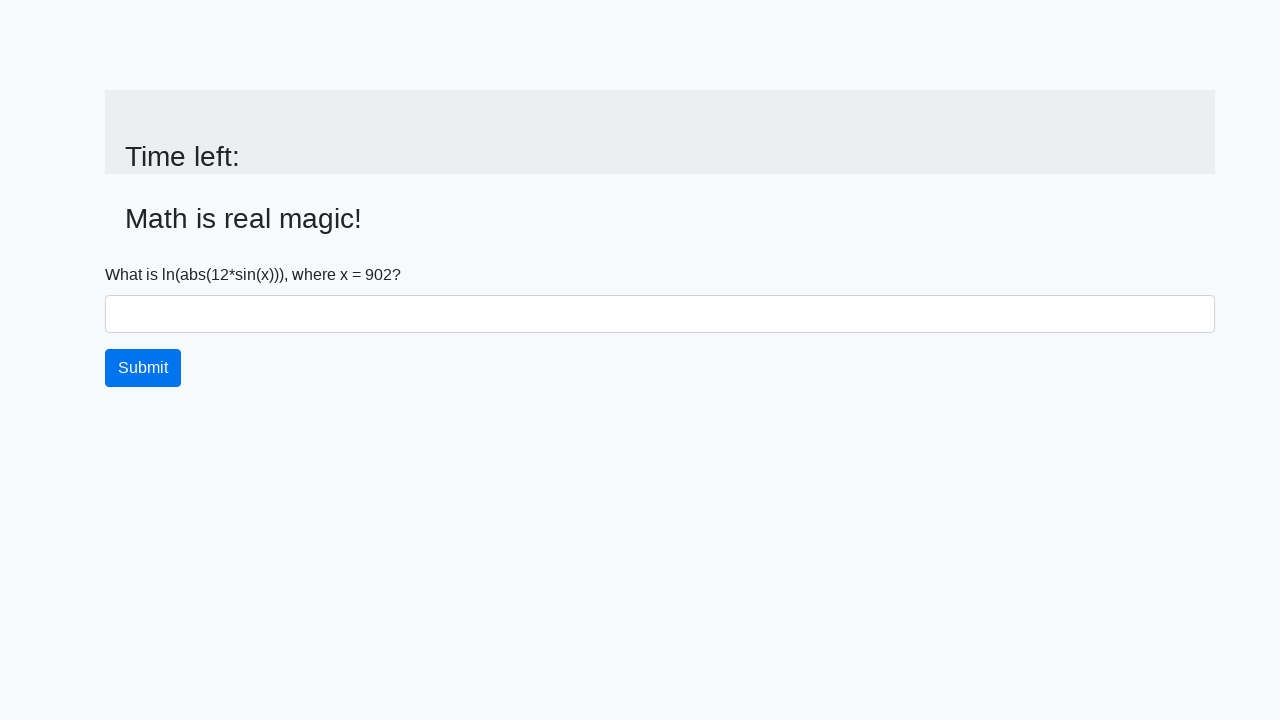

Set up alert handler to accept result alert
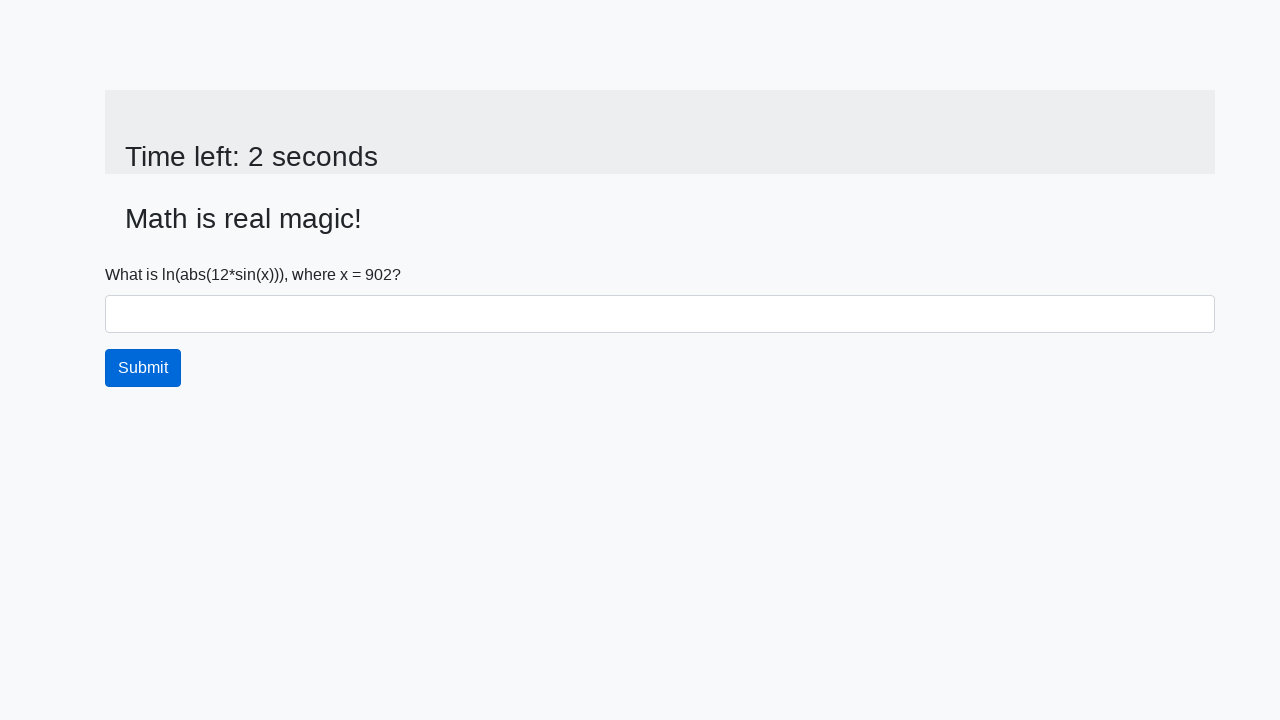

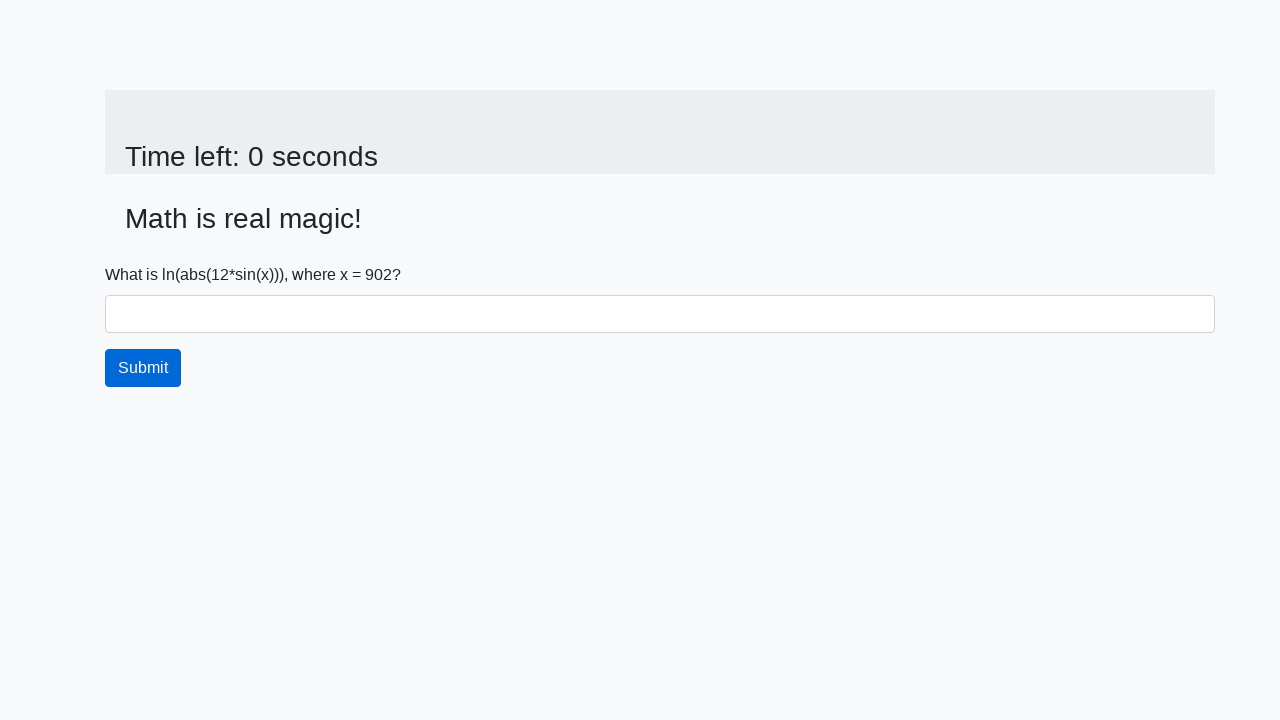